Tests dropdown selection functionality by scrolling to a country dropdown and selecting a value from it

Starting URL: http://testautomationpractice.blogspot.com/

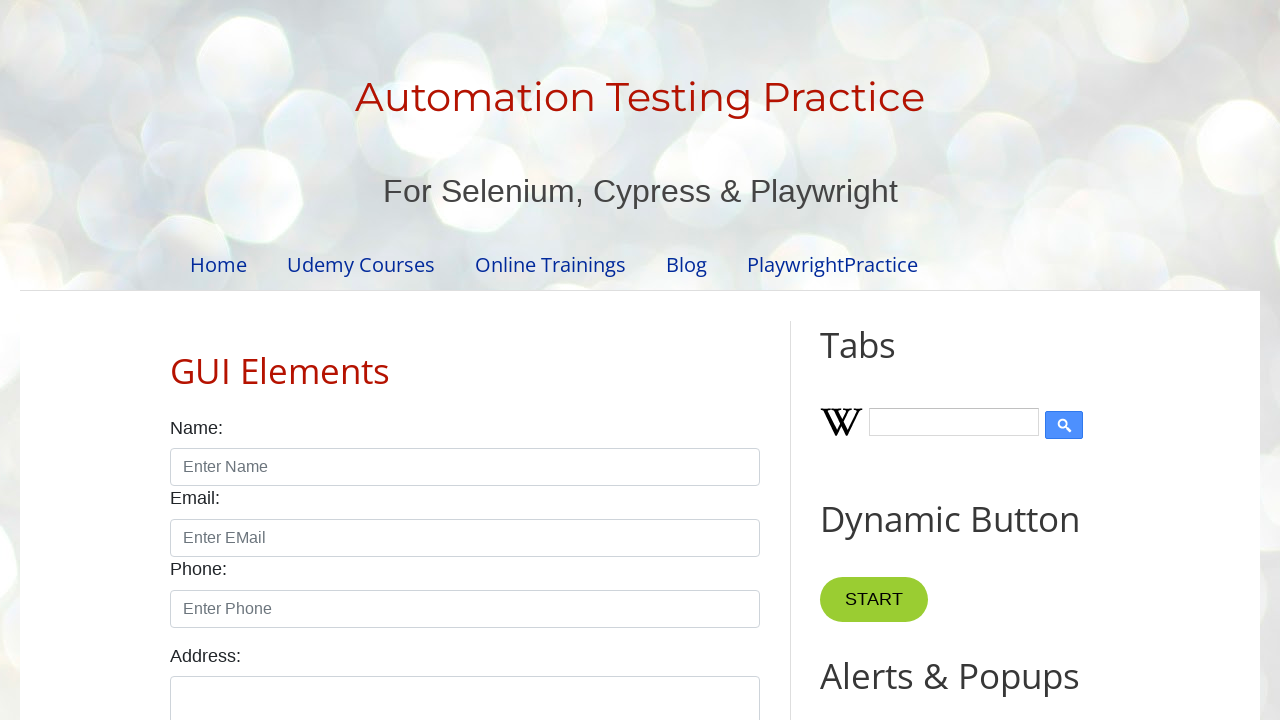

Scrolled to country dropdown label
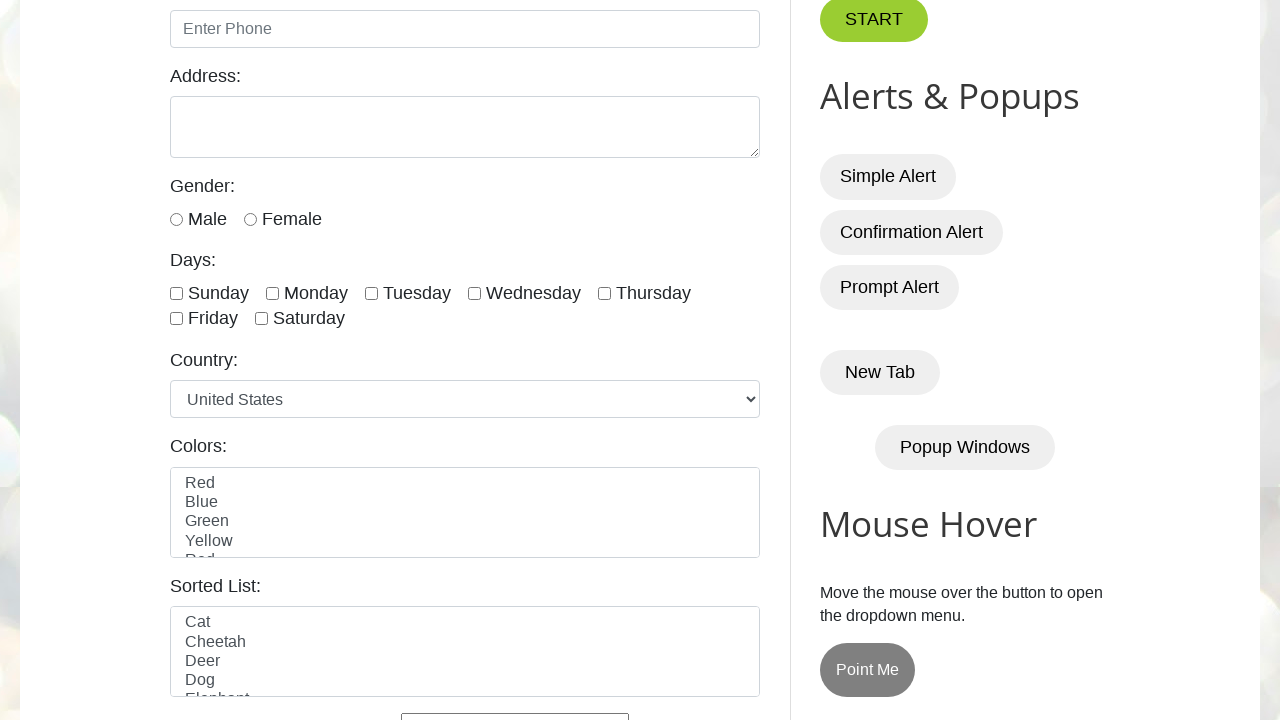

Selected 'France' from country dropdown on #country
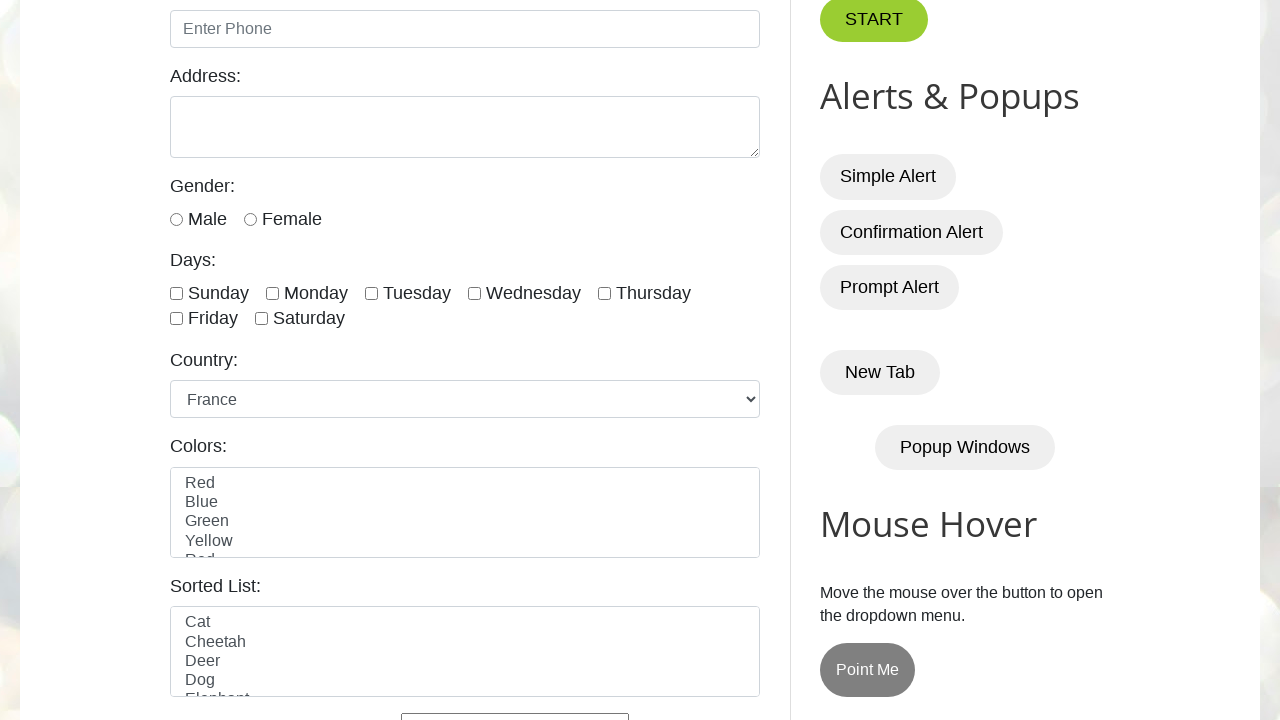

Waited for selection to be applied
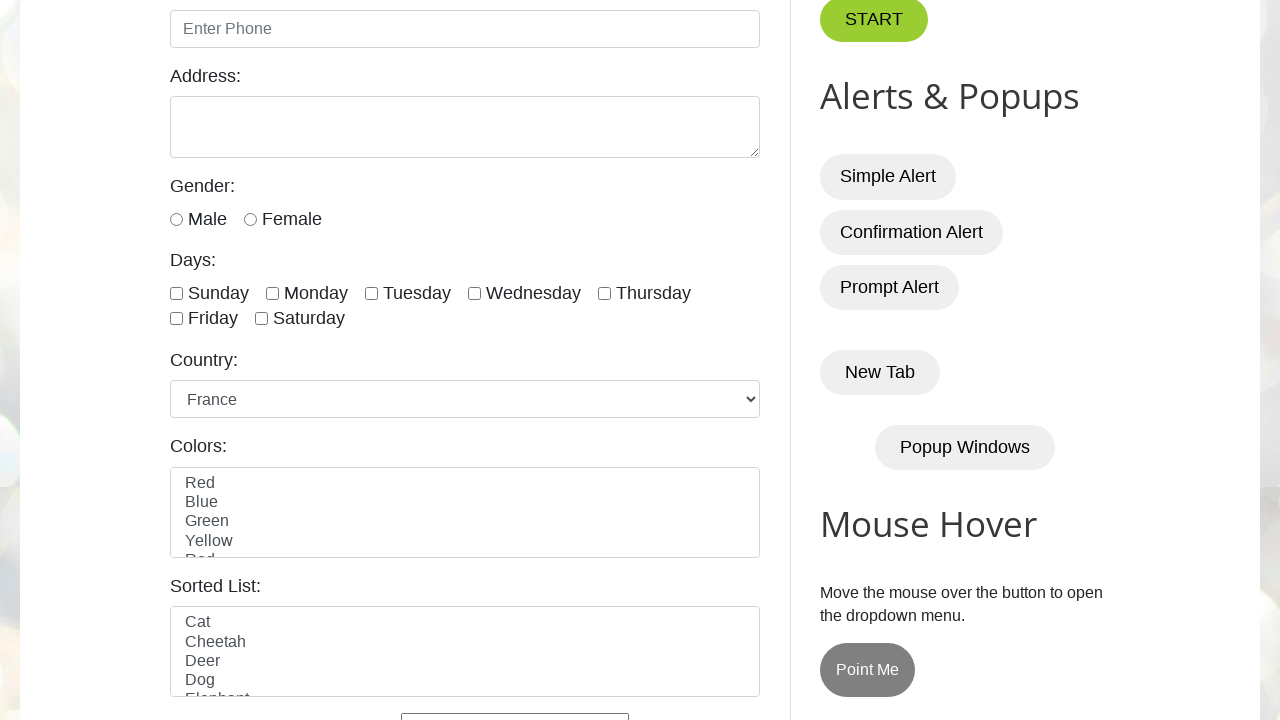

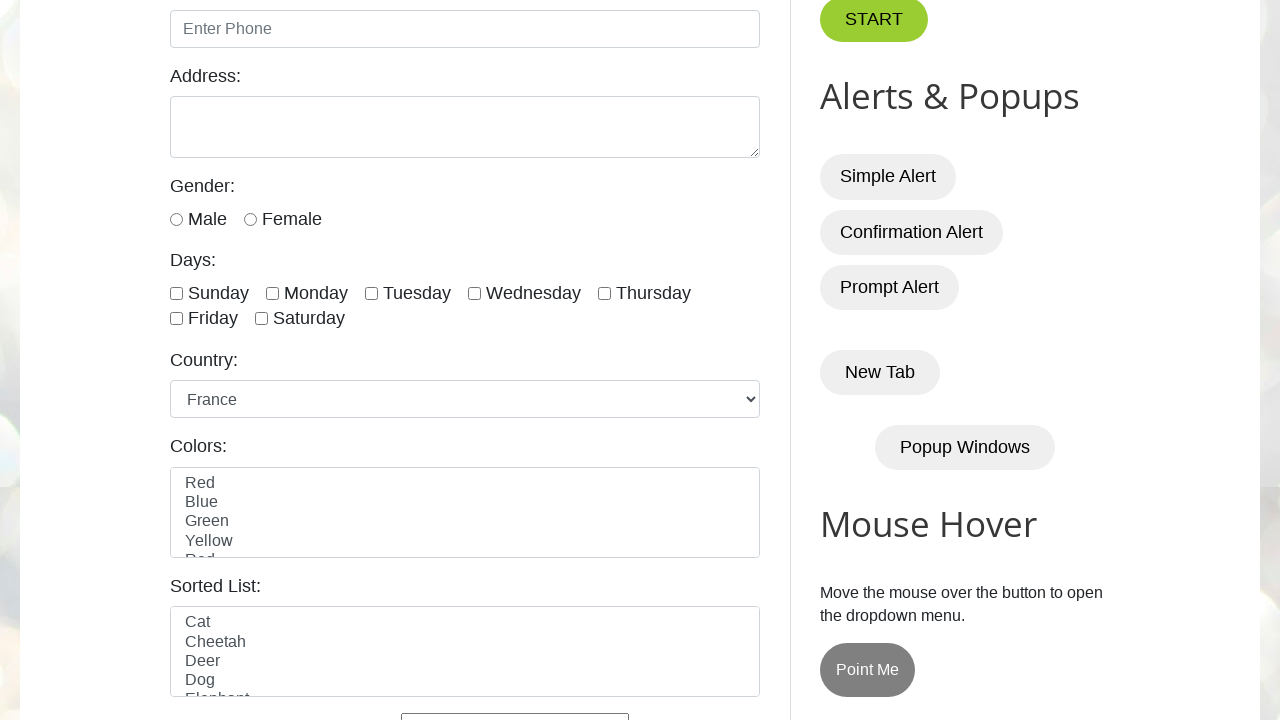